Tests right-click context menu functionality by performing a right-click action, iterating through menu items, and clicking the "Quit" option which triggers an alert dialog

Starting URL: https://swisnl.github.io/jQuery-contextMenu/demo.html

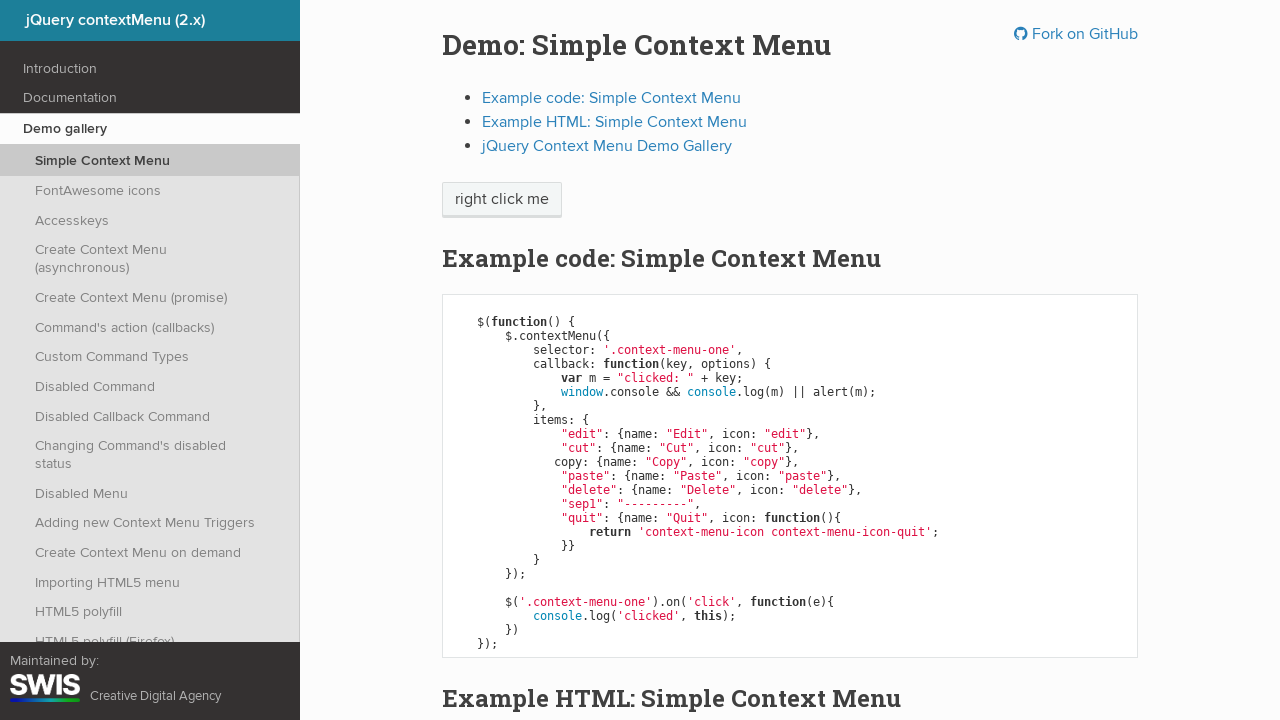

Located context menu element
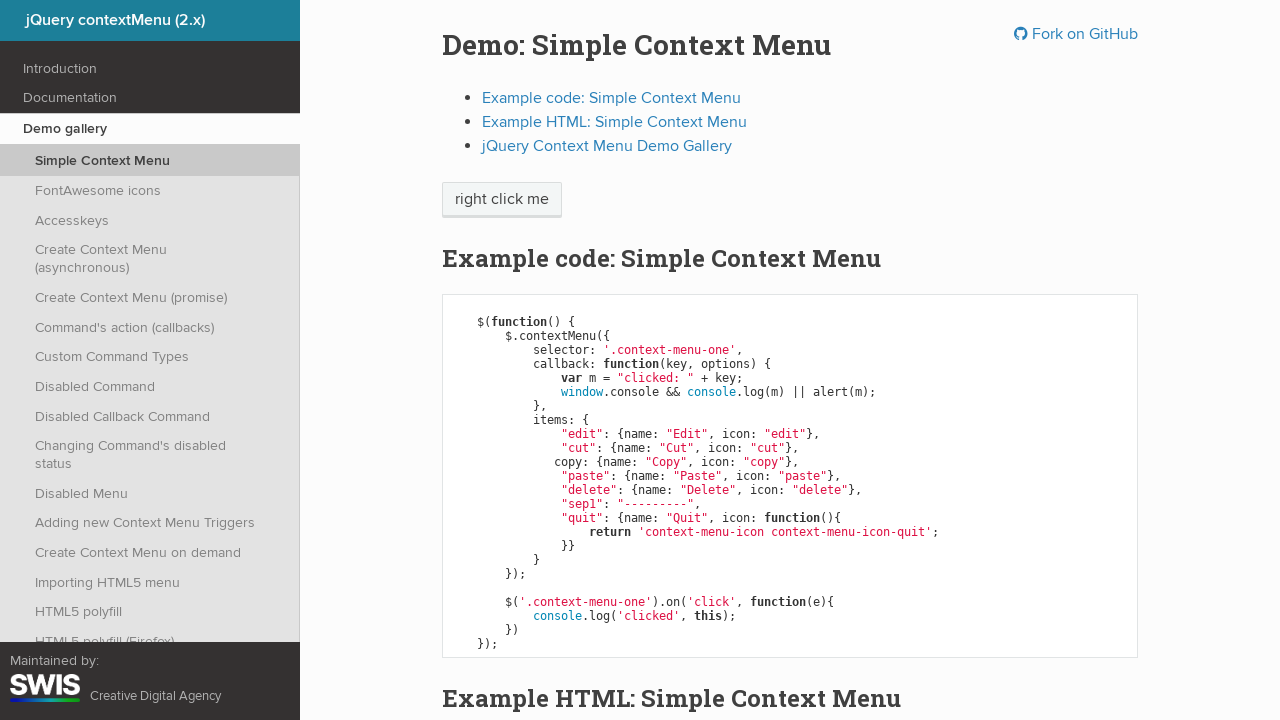

Performed right-click on context menu element at (502, 200) on span.context-menu-one
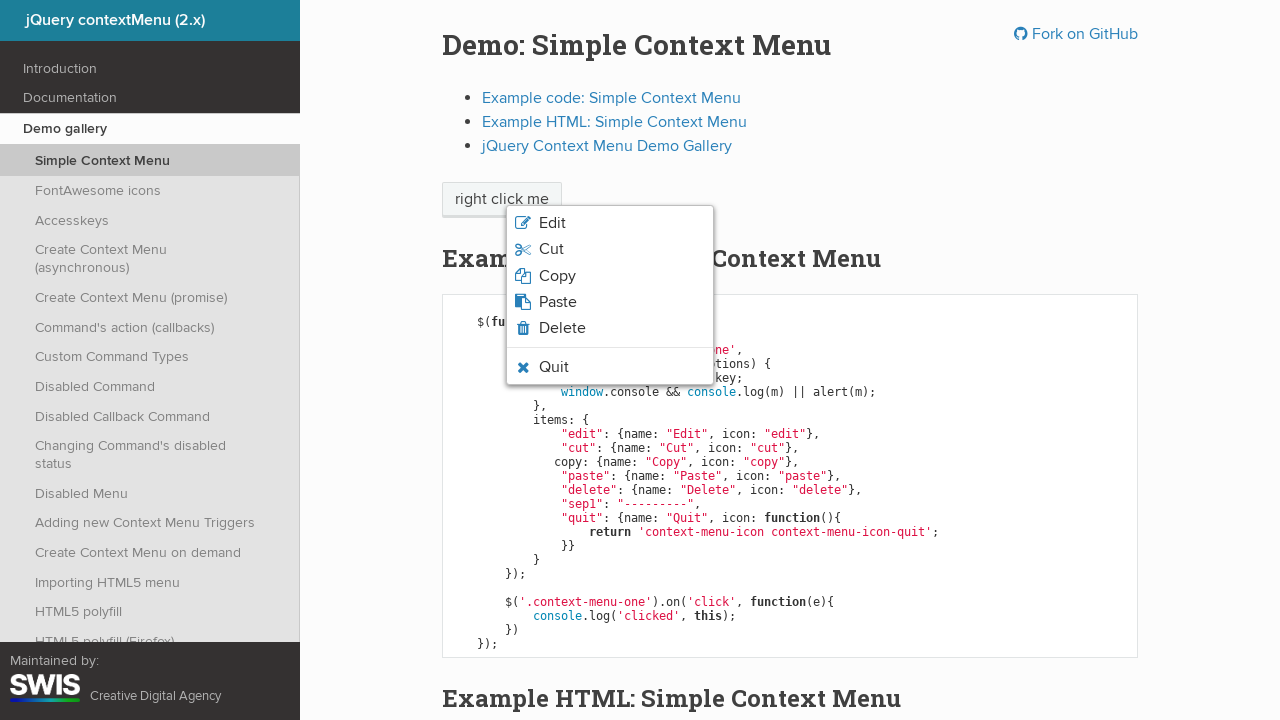

Context menu appeared
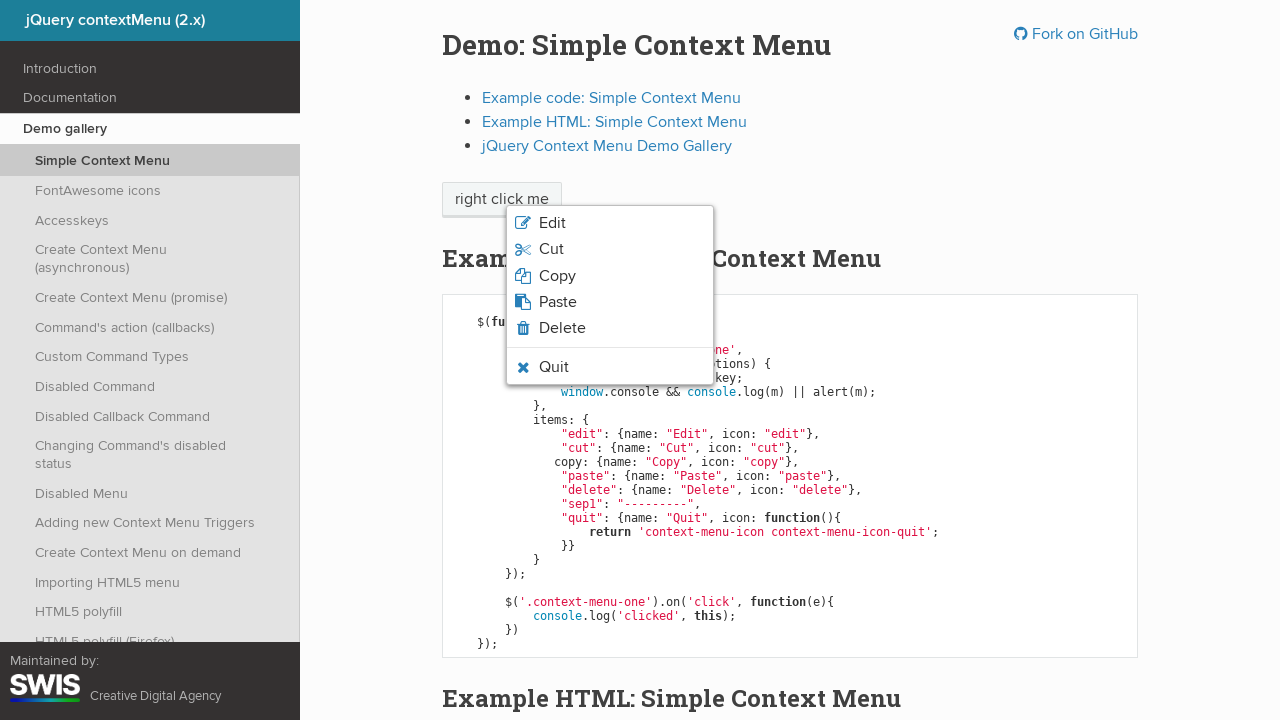

Retrieved all context menu items
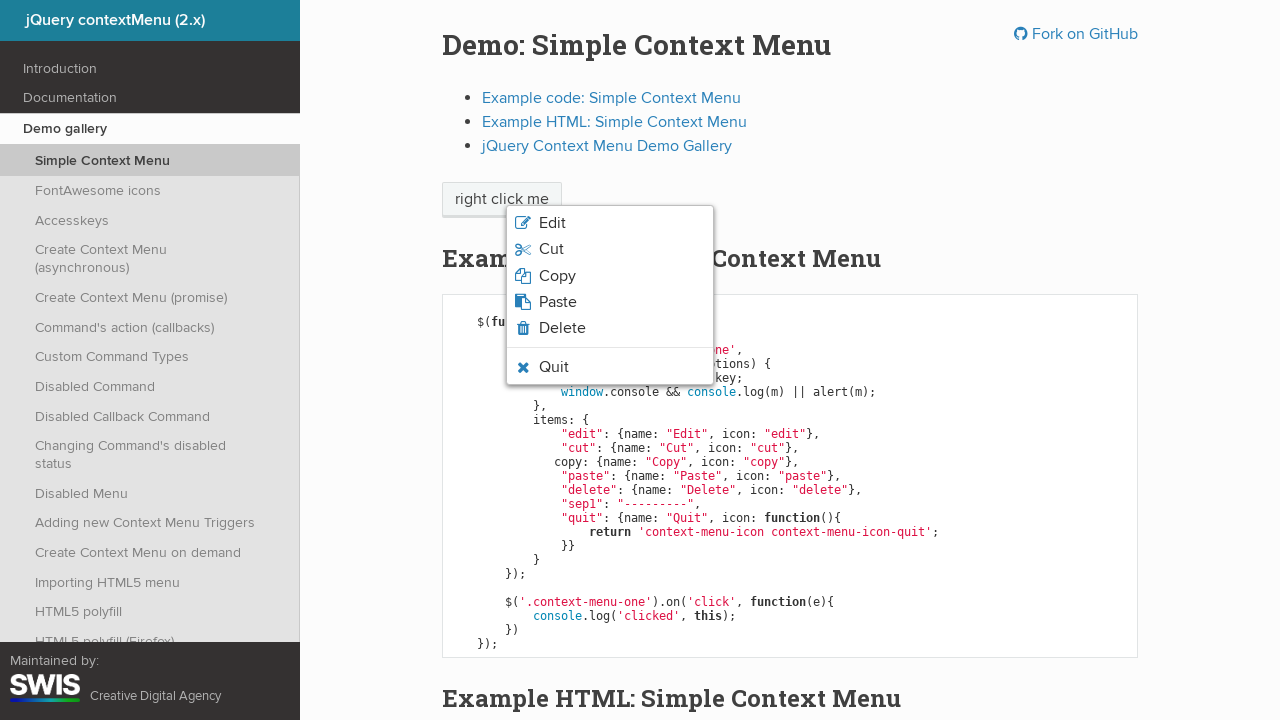

Clicked 'Quit' option from context menu at (554, 367) on ul.context-menu-list span >> nth=5
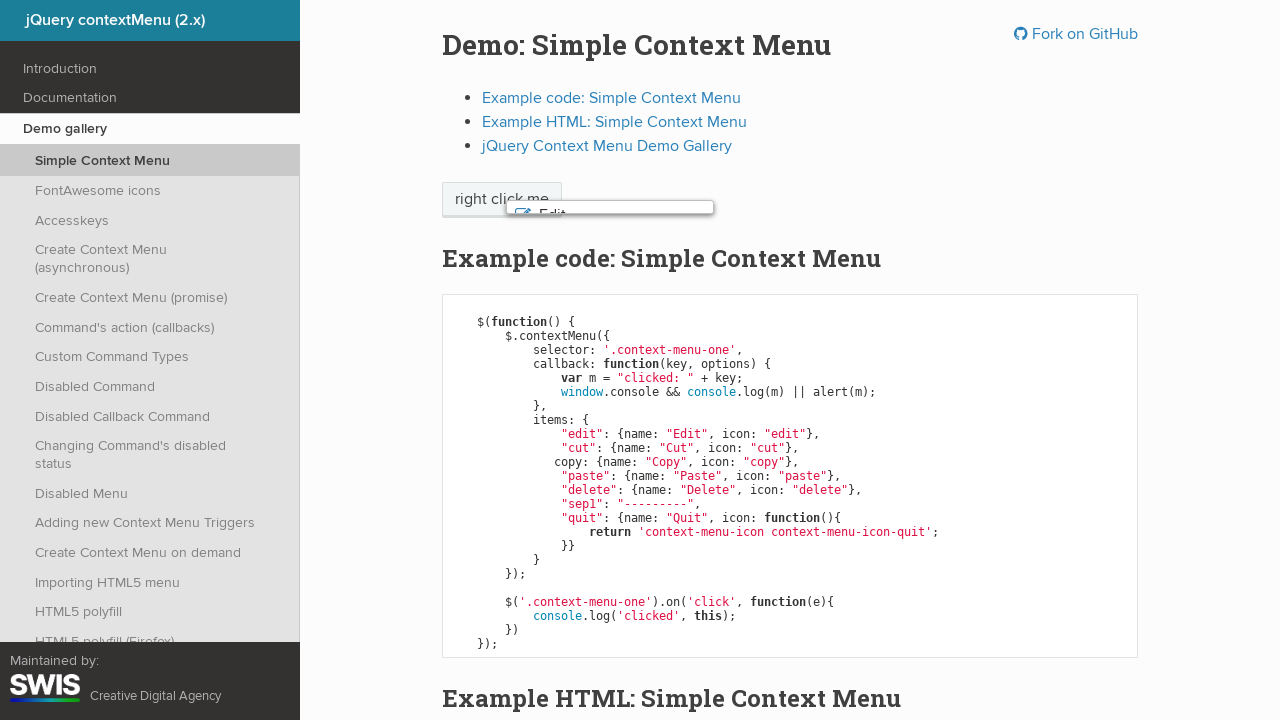

Set up dialog handler to accept alerts
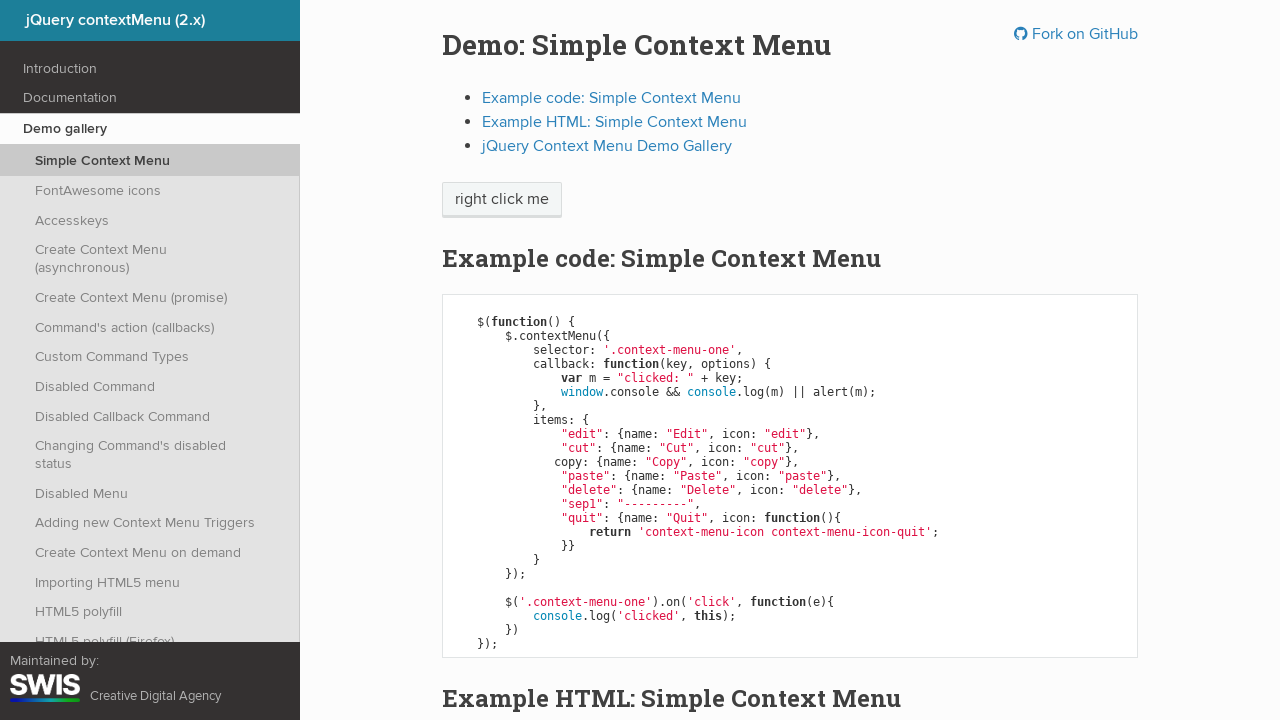

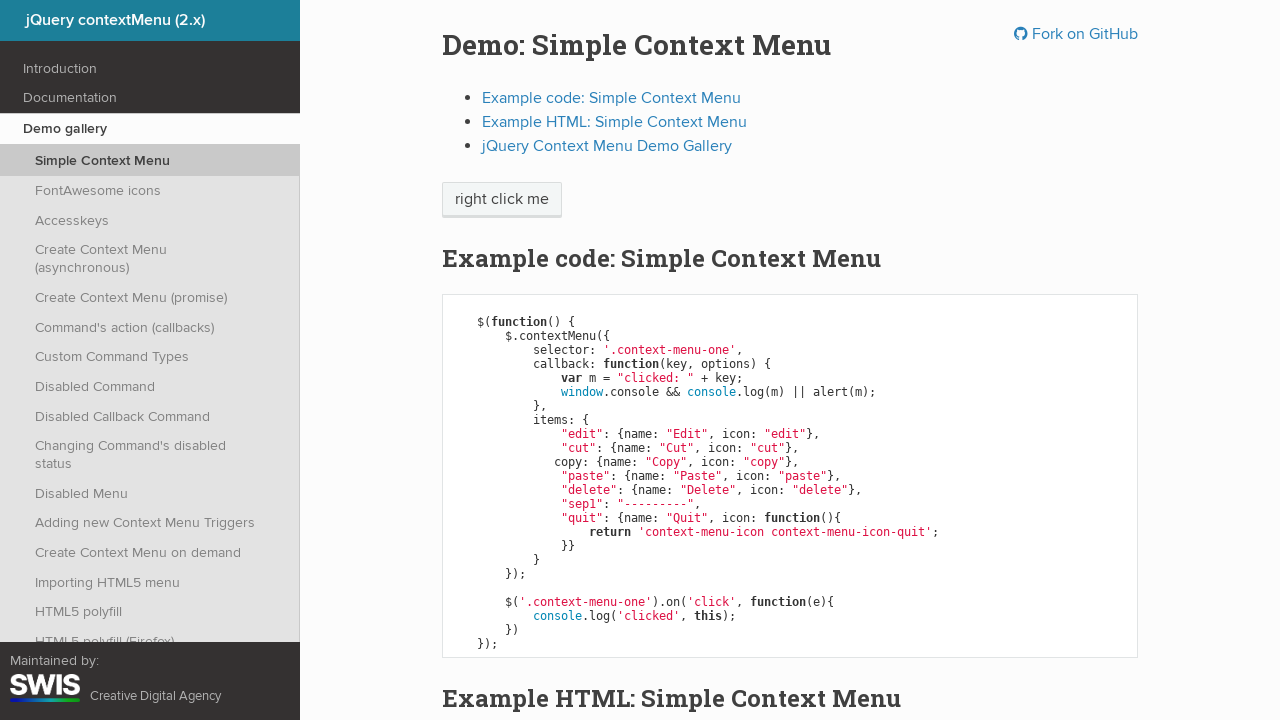